Tests e-commerce functionality by searching for products, adding them to cart, proceeding to checkout and applying a promo code

Starting URL: https://rahulshettyacademy.com/seleniumPractise/#/

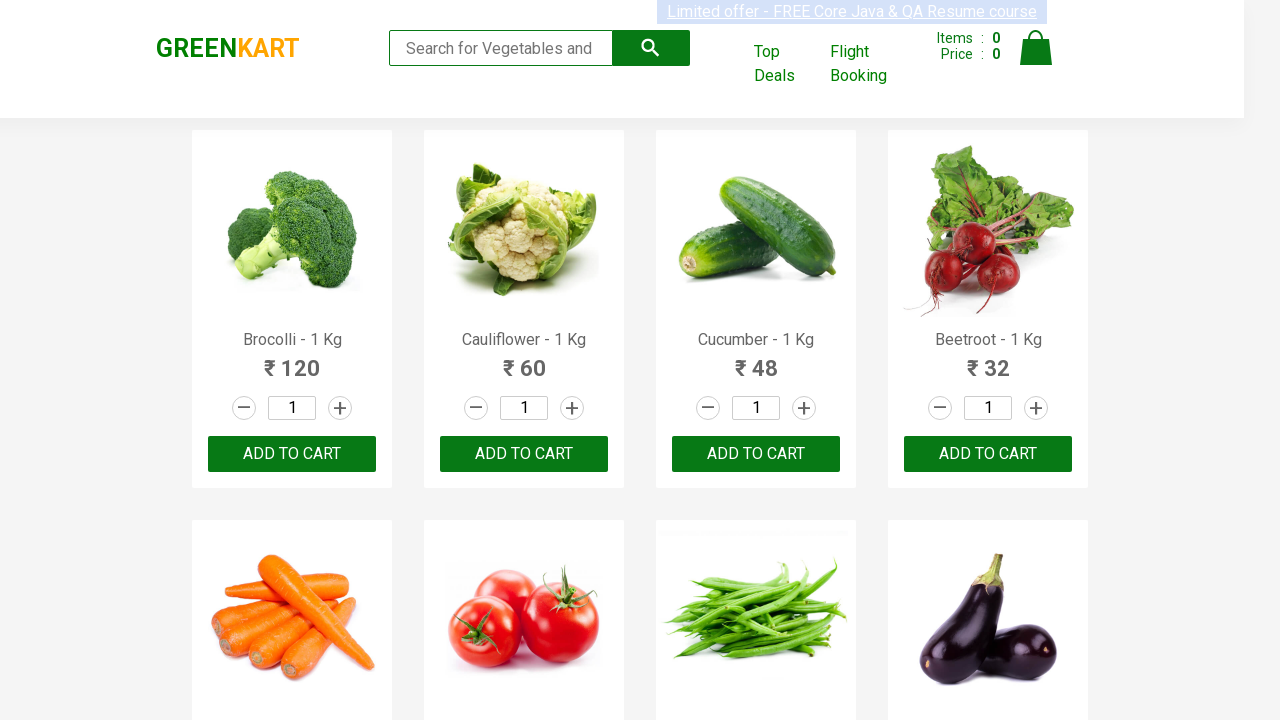

Filled search field with 'ber' to find products on input[type='search']
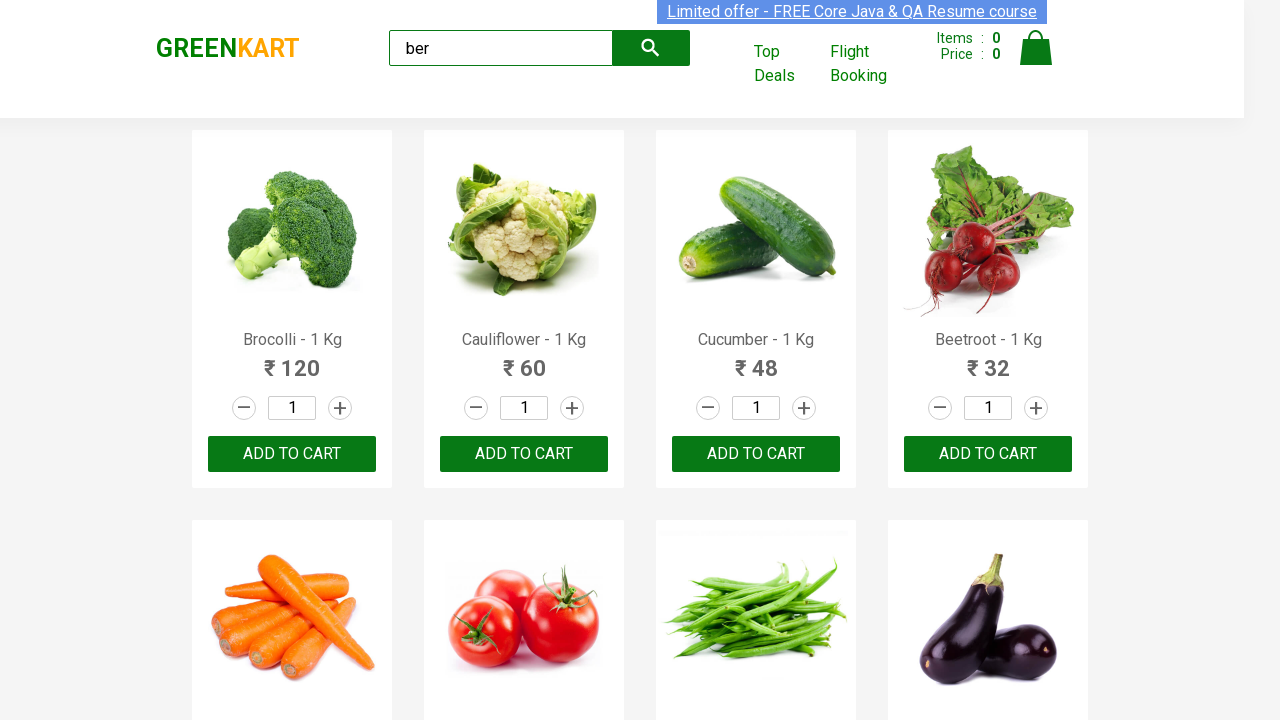

Waited 2 seconds for search results to load
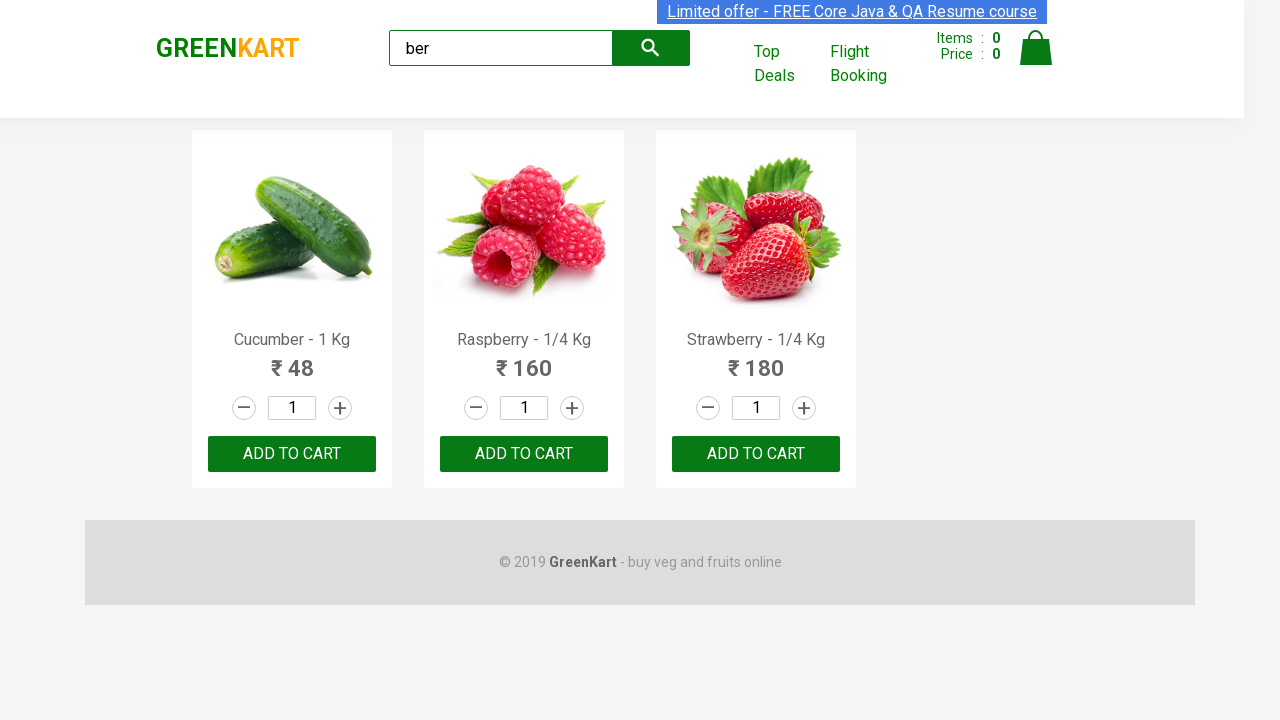

Retrieved all product search results
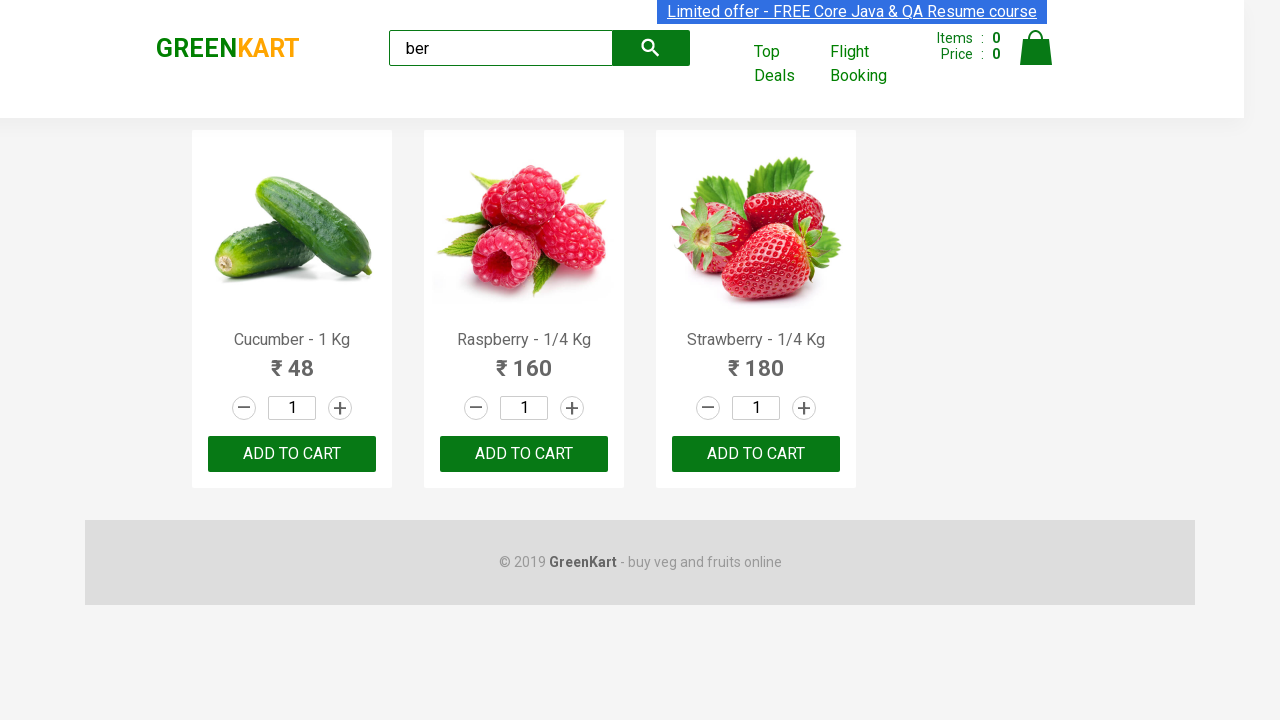

Clicked add to cart button for a product at (292, 454) on div.products > div >> nth=0 >> div > button
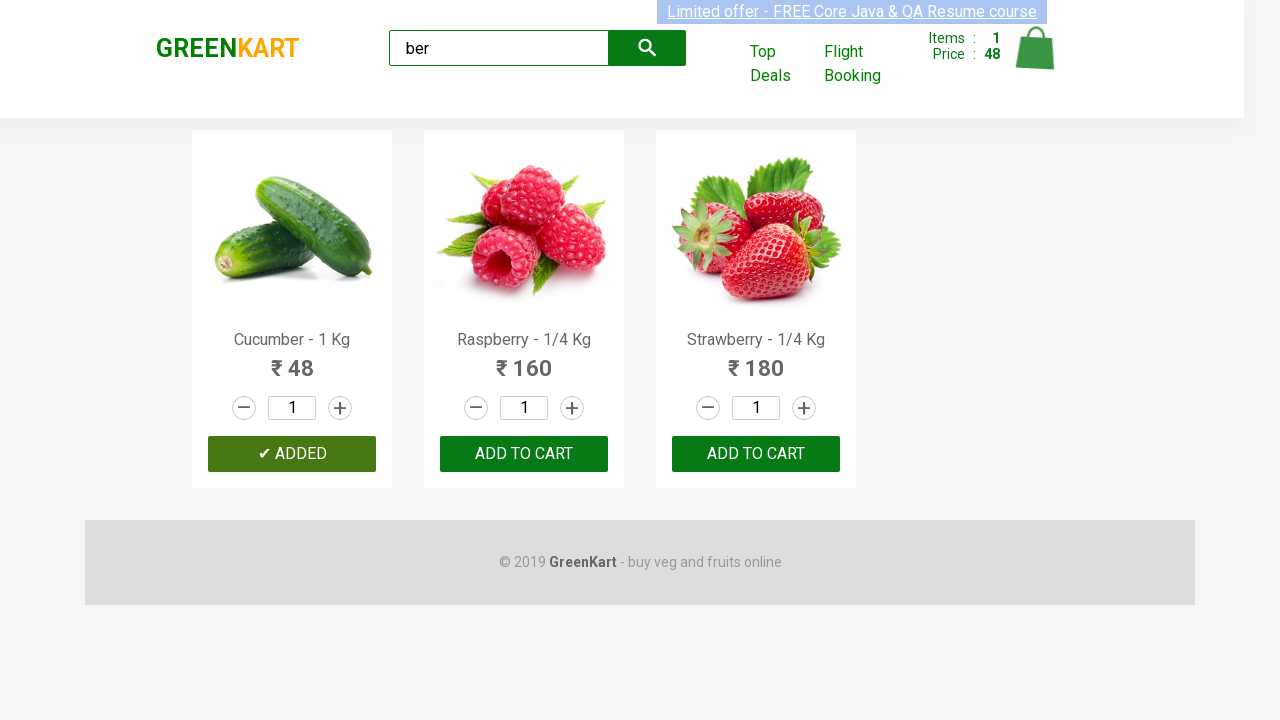

Clicked add to cart button for a product at (524, 454) on div.products > div >> nth=1 >> div > button
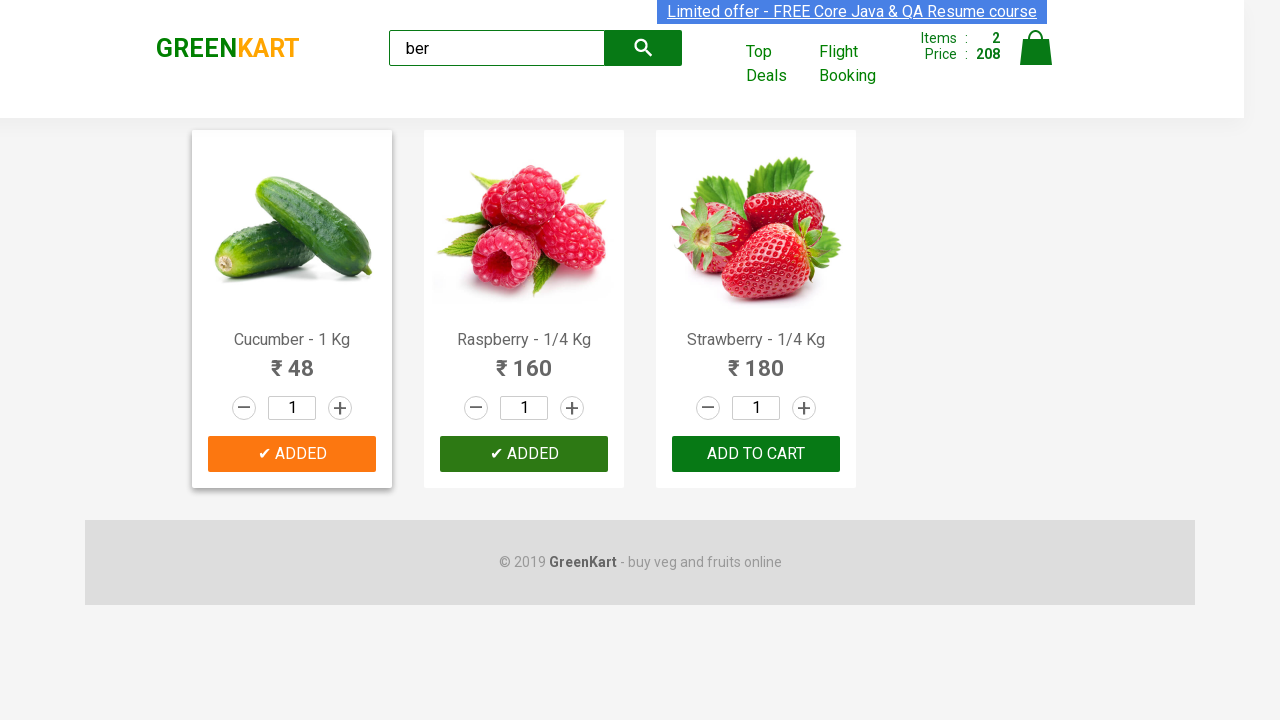

Clicked add to cart button for a product at (756, 454) on div.products > div >> nth=2 >> div > button
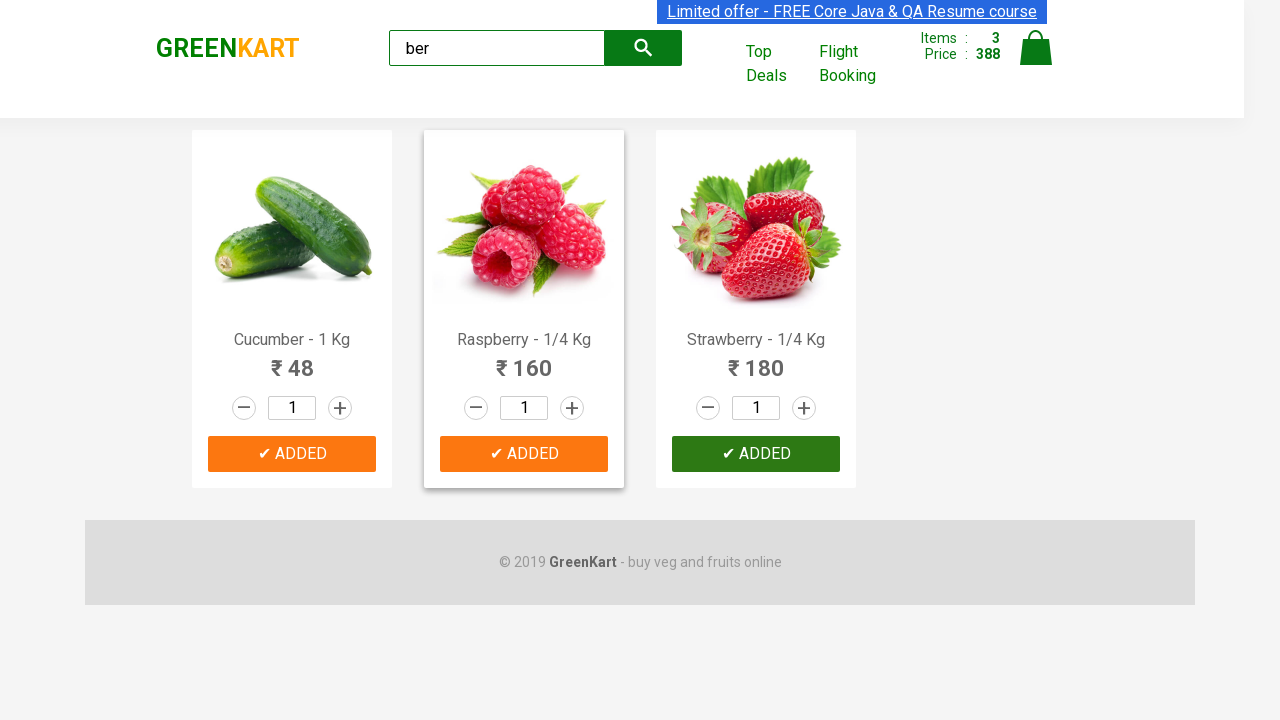

Clicked on cart icon to view cart at (1036, 48) on img[alt='Cart']
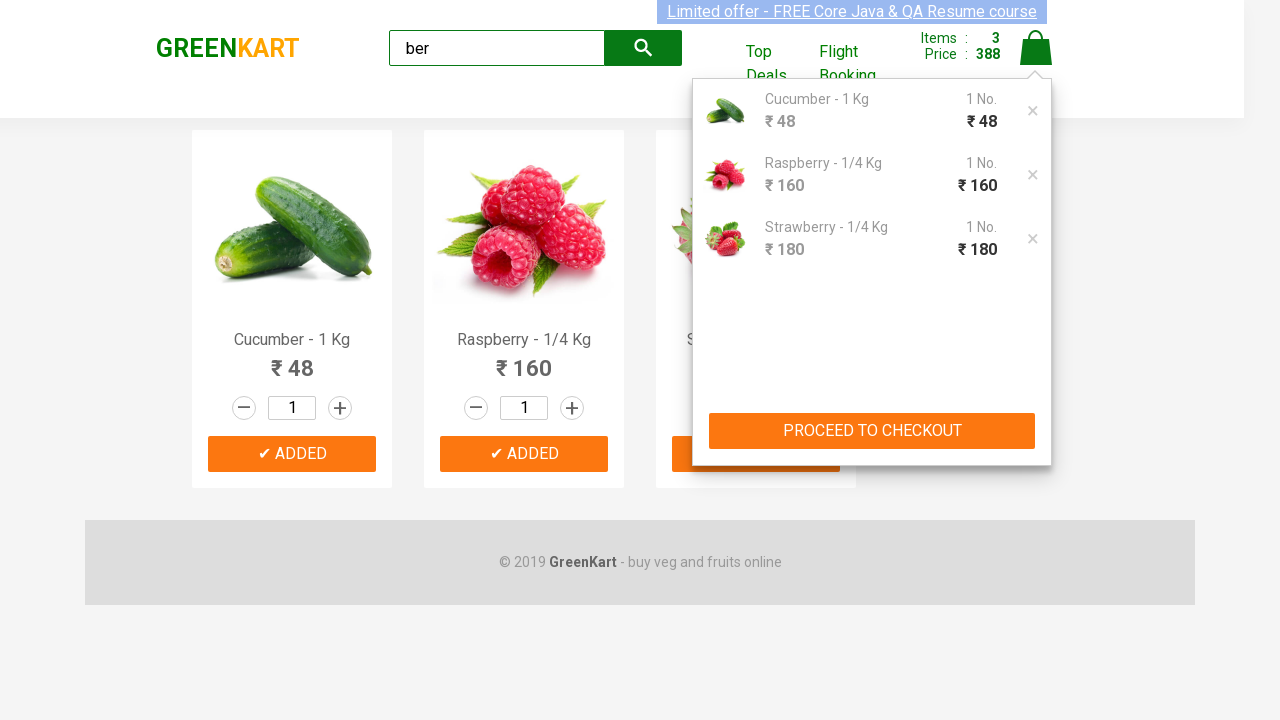

Clicked PROCEED TO CHECKOUT button at (872, 431) on button:has-text('PROCEED TO CHECKOUT')
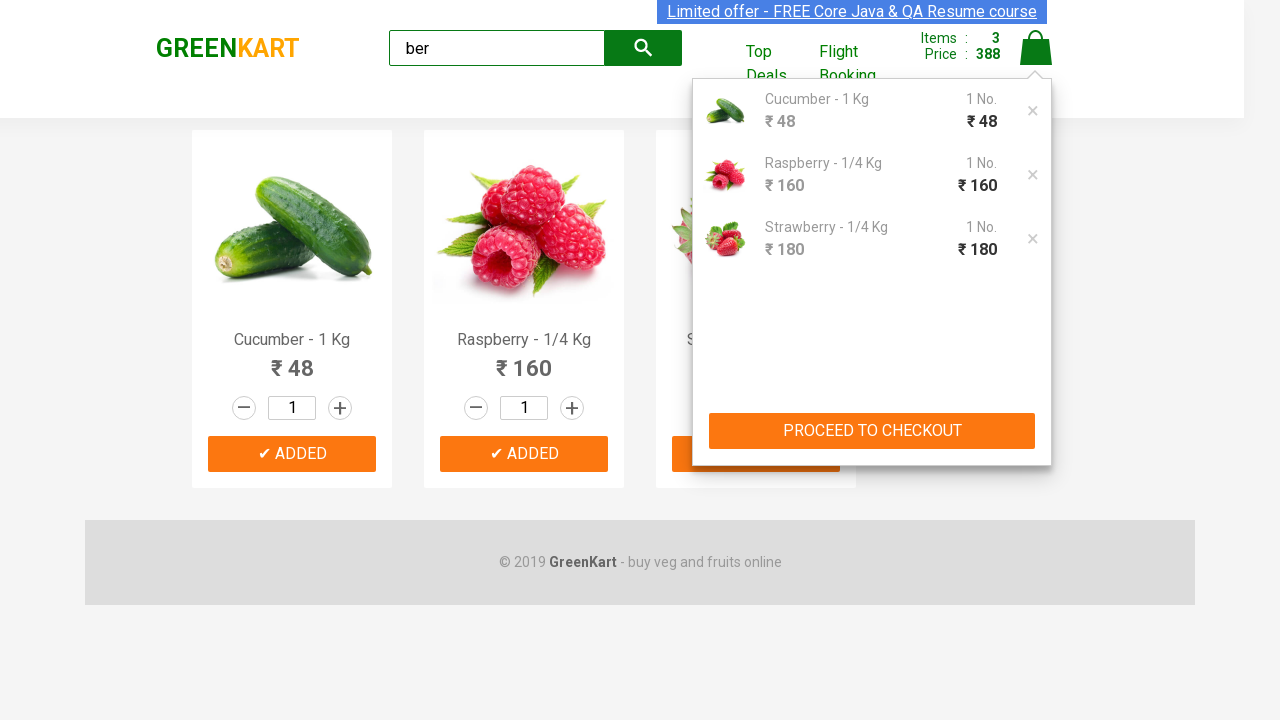

Filled promo code field with 'rahulshettyacademy' on input.promoCode
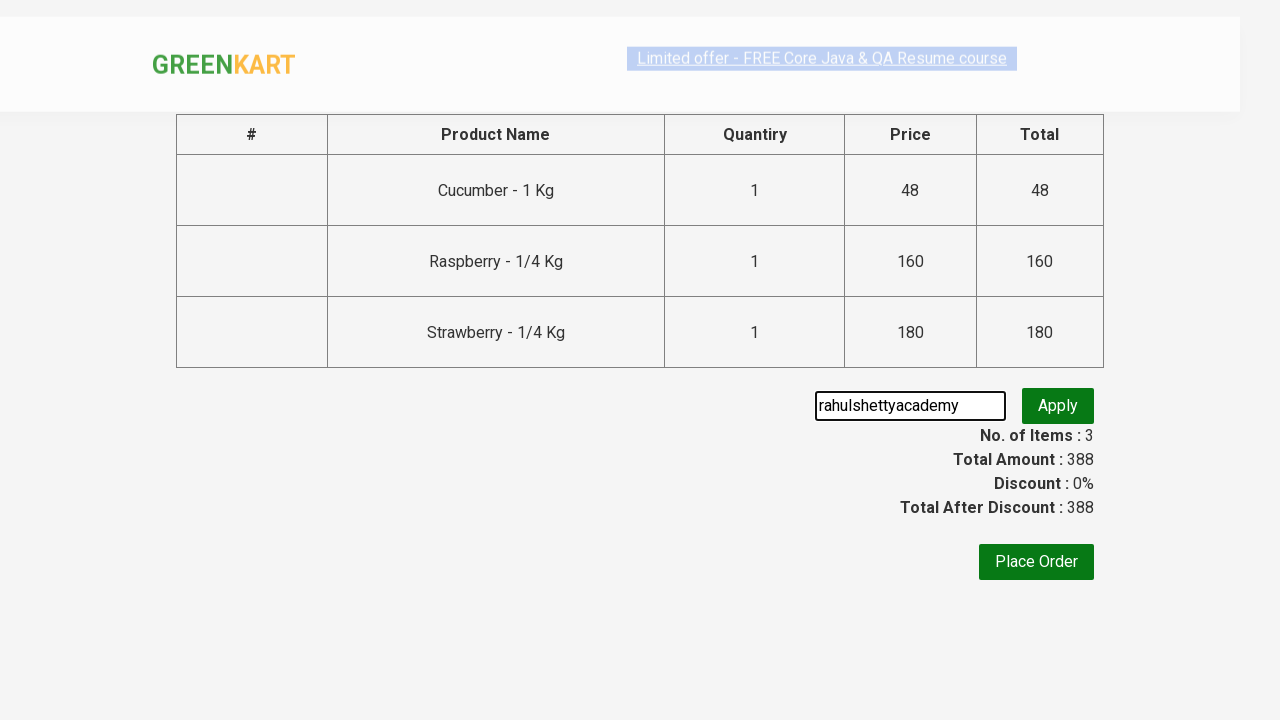

Clicked promo button to apply the code at (1058, 406) on .promoBtn
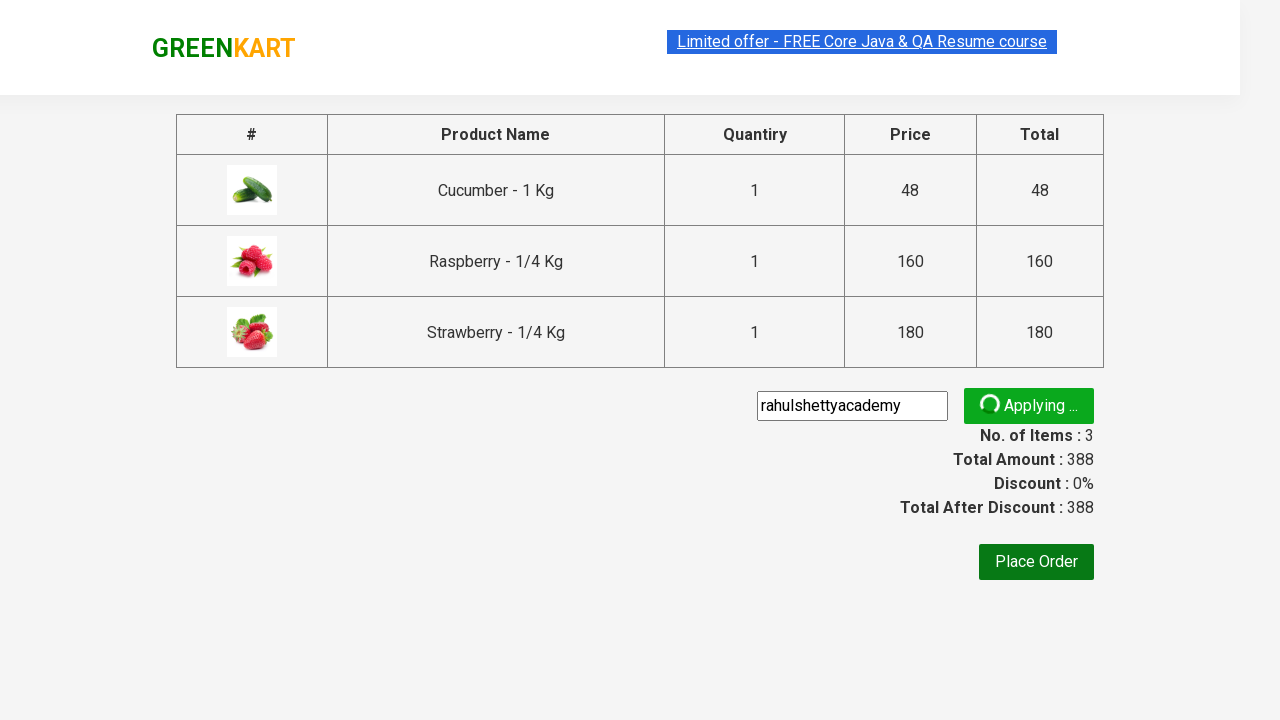

Promo code applied successfully and promo info displayed
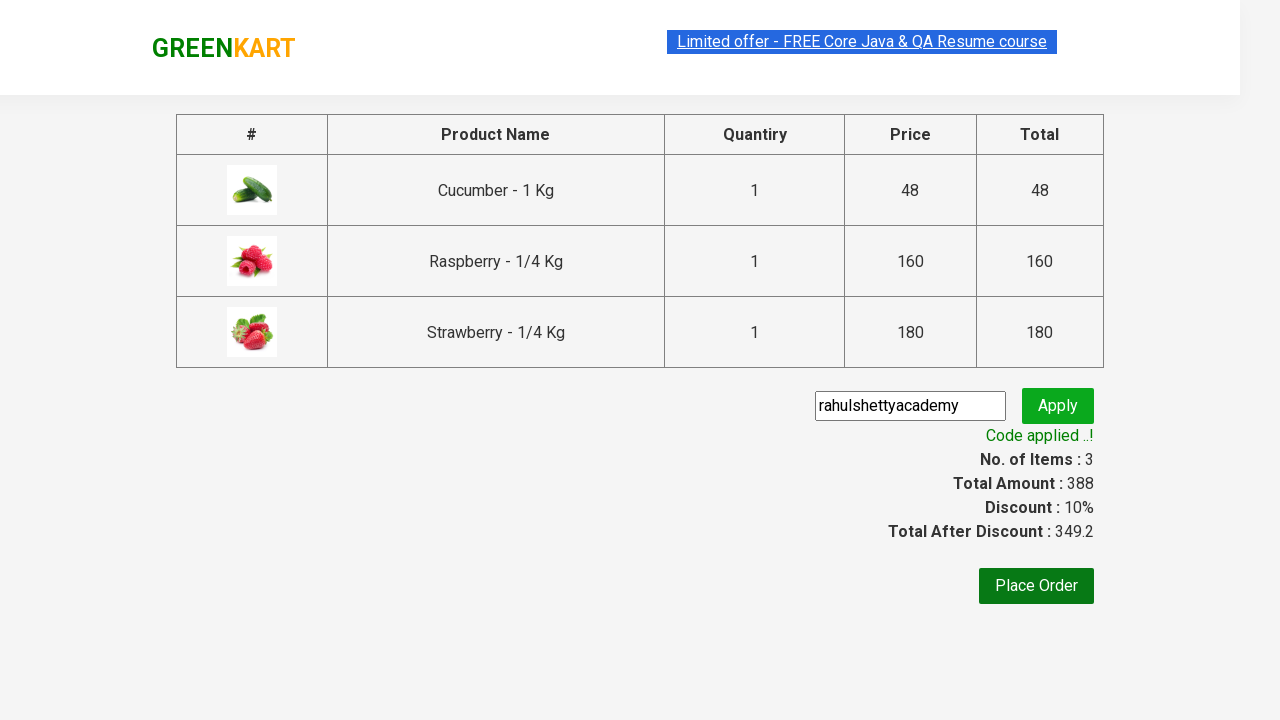

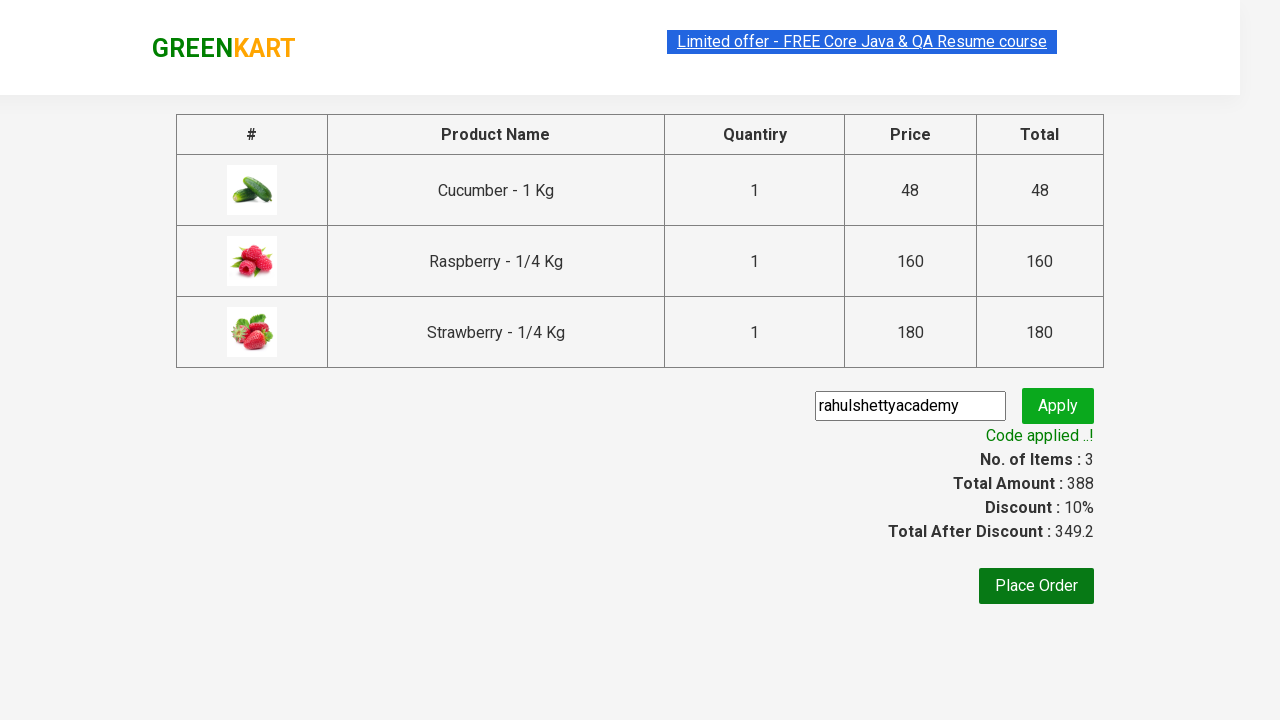